Tests keyboard key press functionality by sending SPACE and TAB keys to the page and verifying the result text displays the correct key pressed.

Starting URL: http://the-internet.herokuapp.com/key_presses

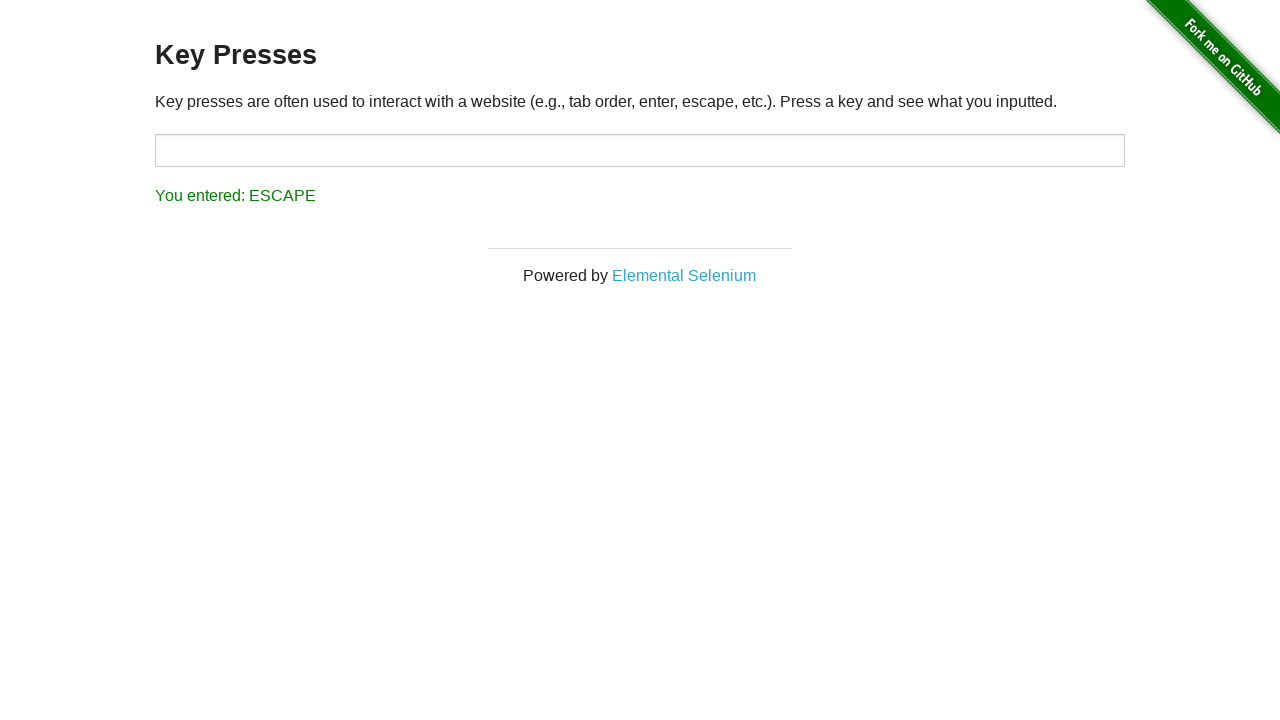

Pressed SPACE key on the example element on .example
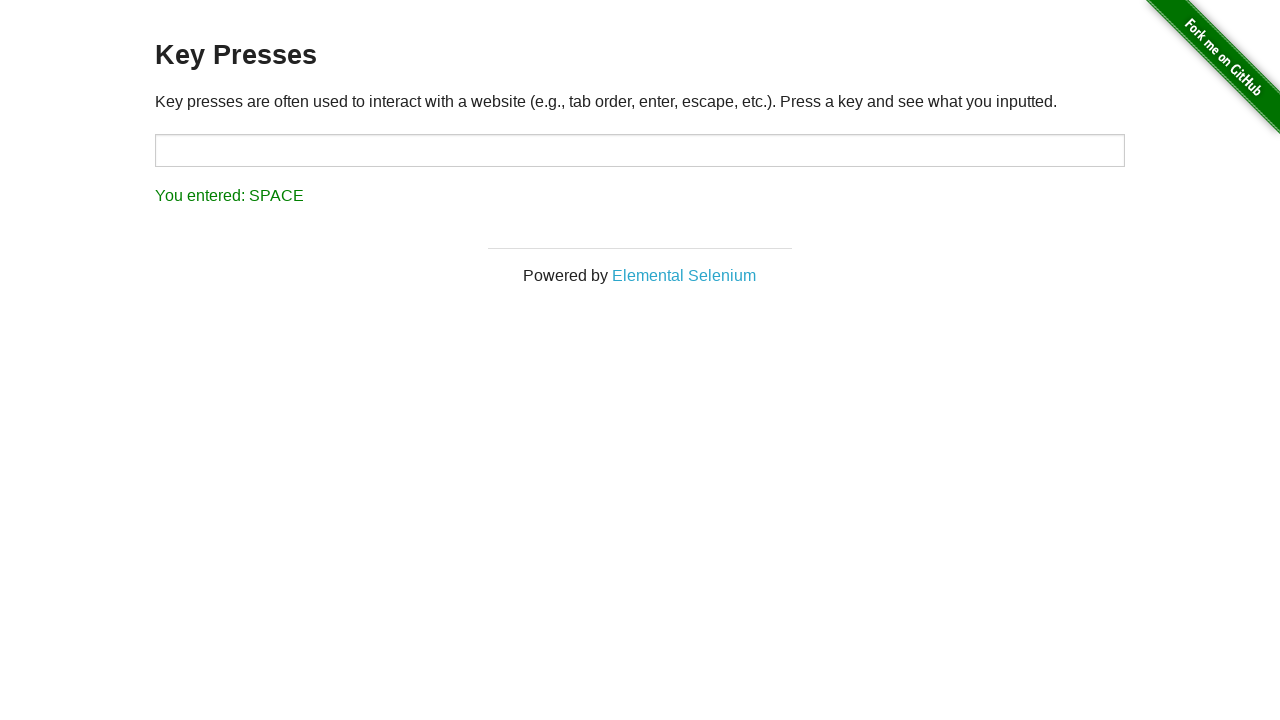

Verified result text displays 'You entered: SPACE'
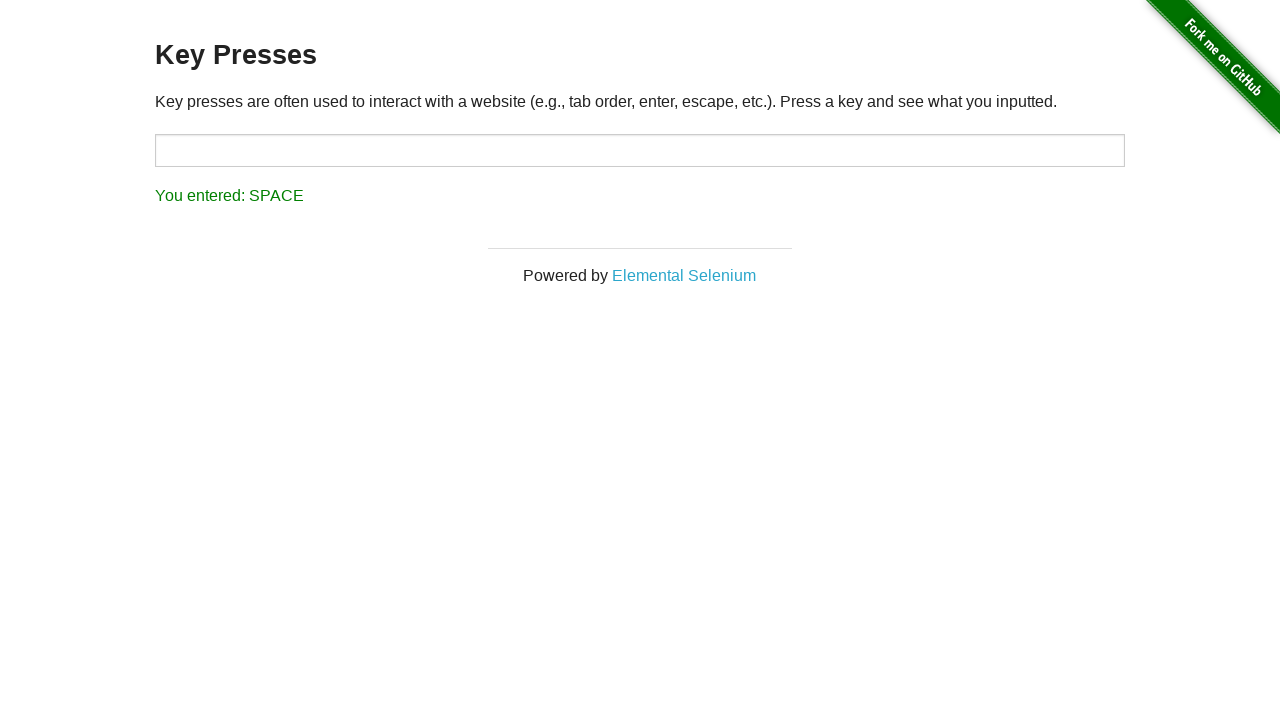

Pressed TAB key using keyboard
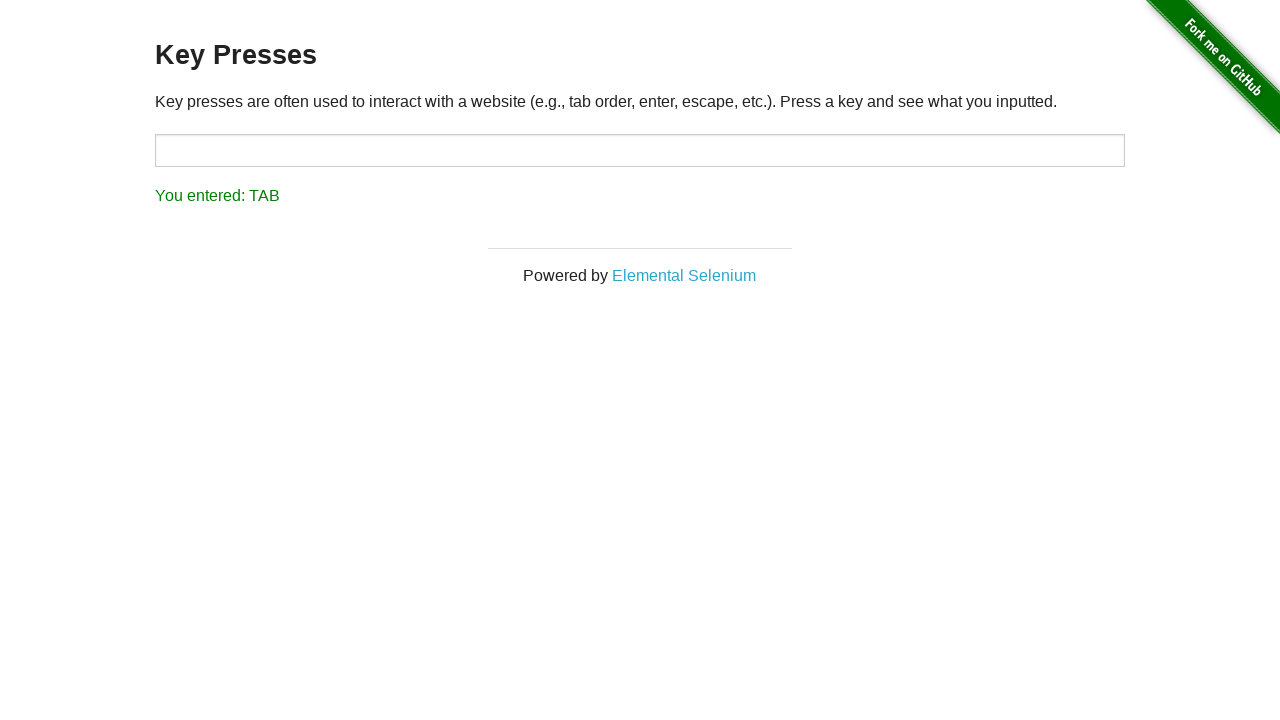

Verified result text displays 'You entered: TAB'
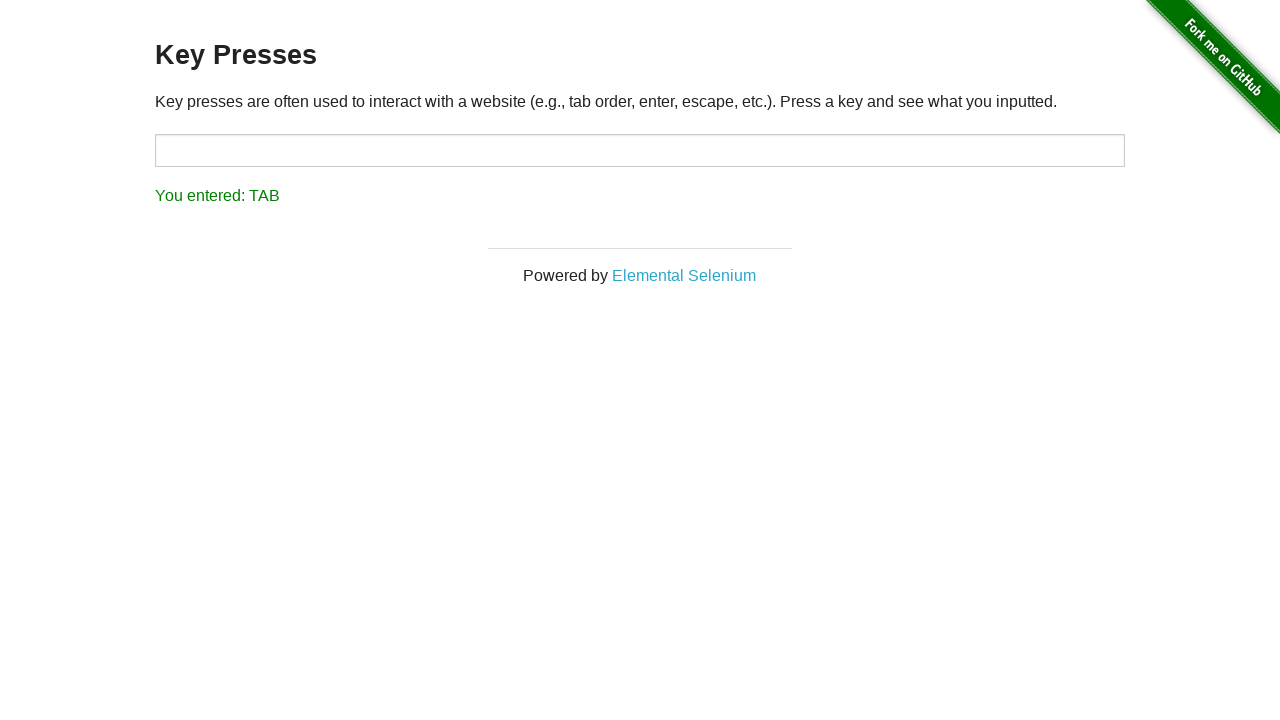

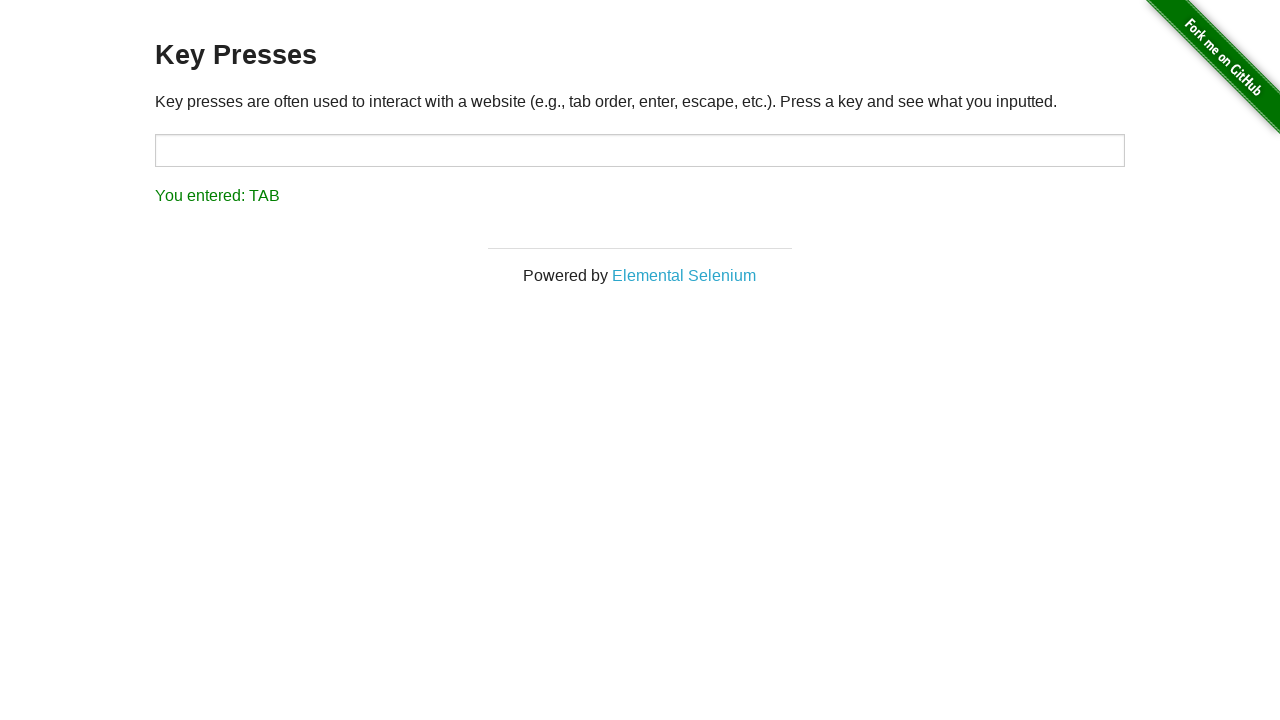